Tests that edits are saved when the input loses focus (blur event).

Starting URL: https://demo.playwright.dev/todomvc

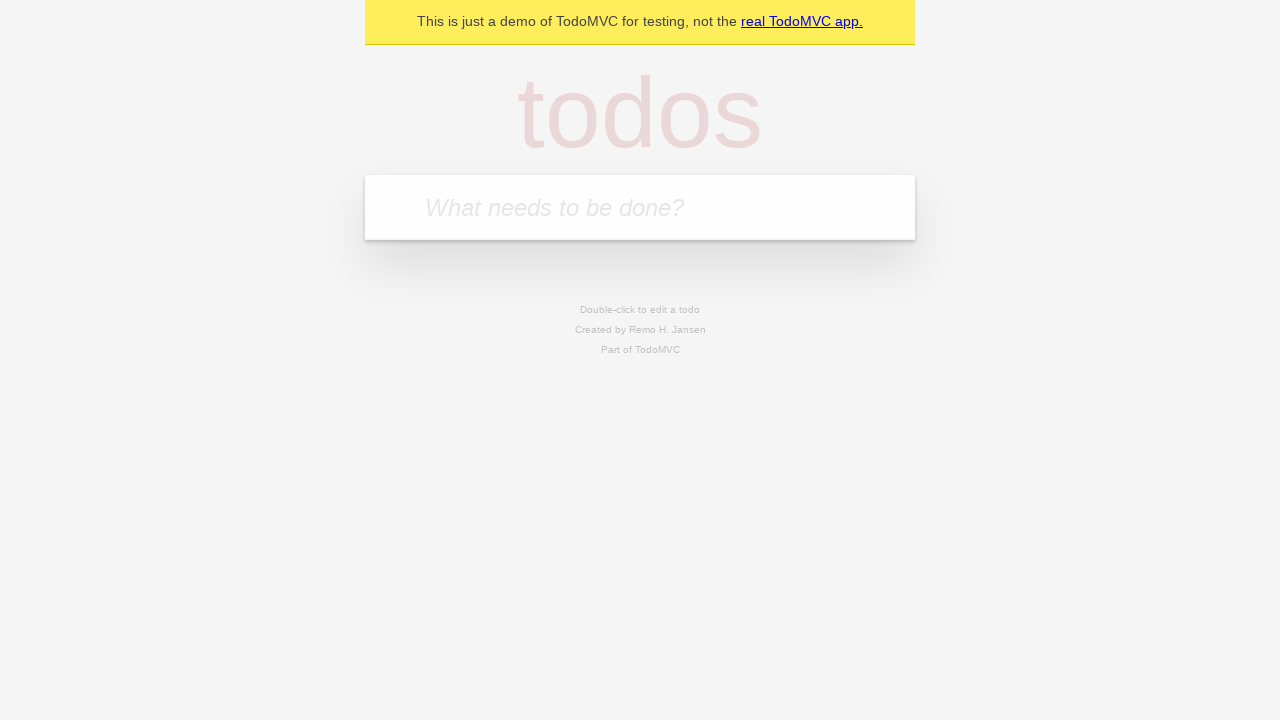

Filled input field with 'buy some cheese' on internal:attr=[placeholder="What needs to be done?"i]
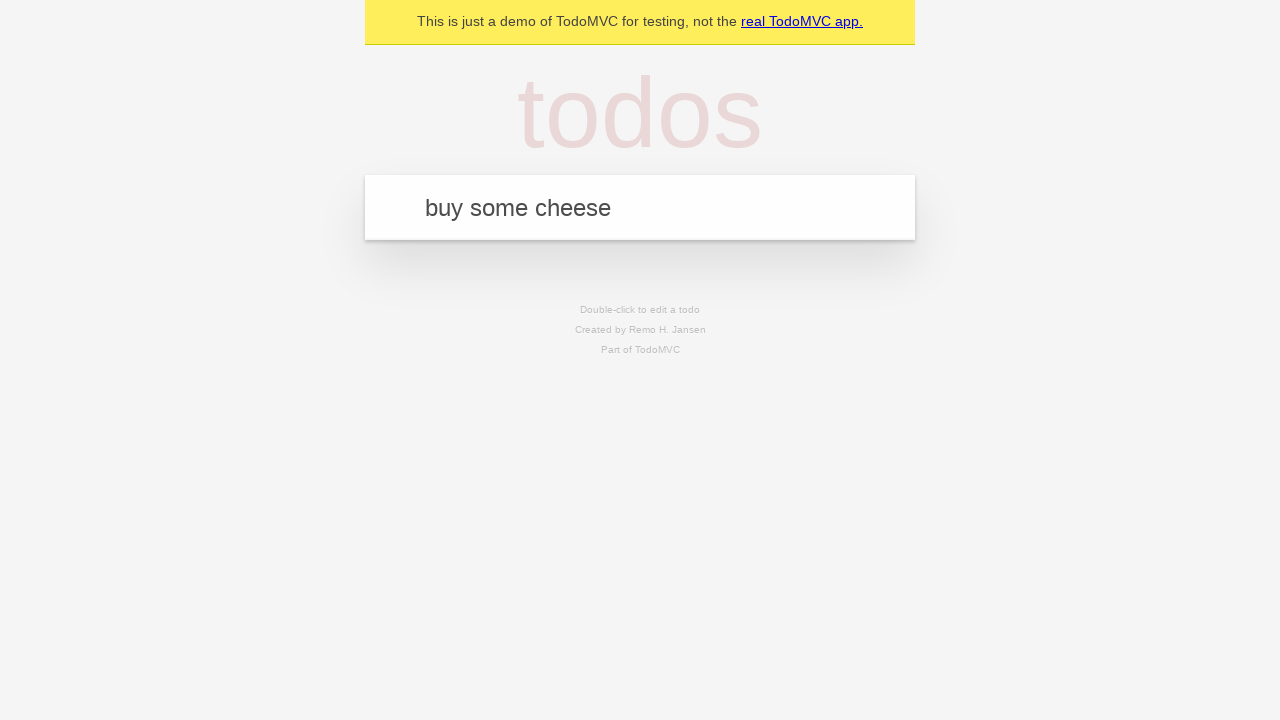

Pressed Enter to create first todo on internal:attr=[placeholder="What needs to be done?"i]
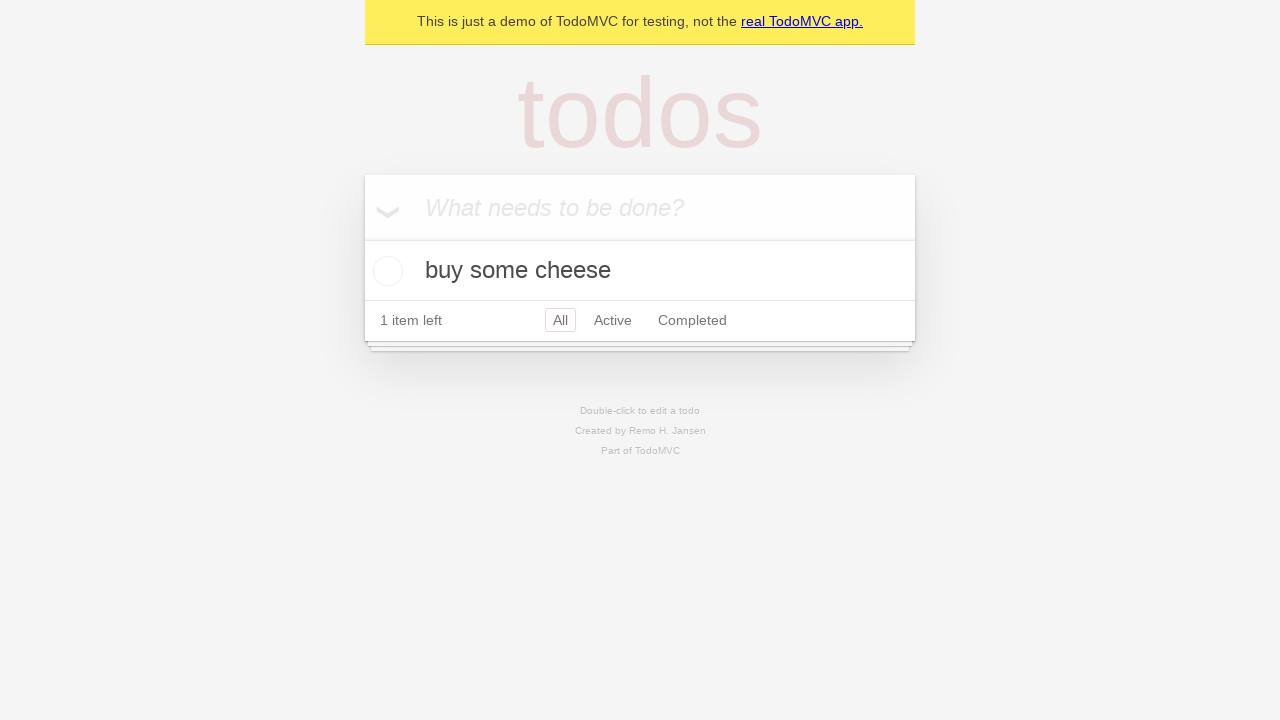

Filled input field with 'feed the cat' on internal:attr=[placeholder="What needs to be done?"i]
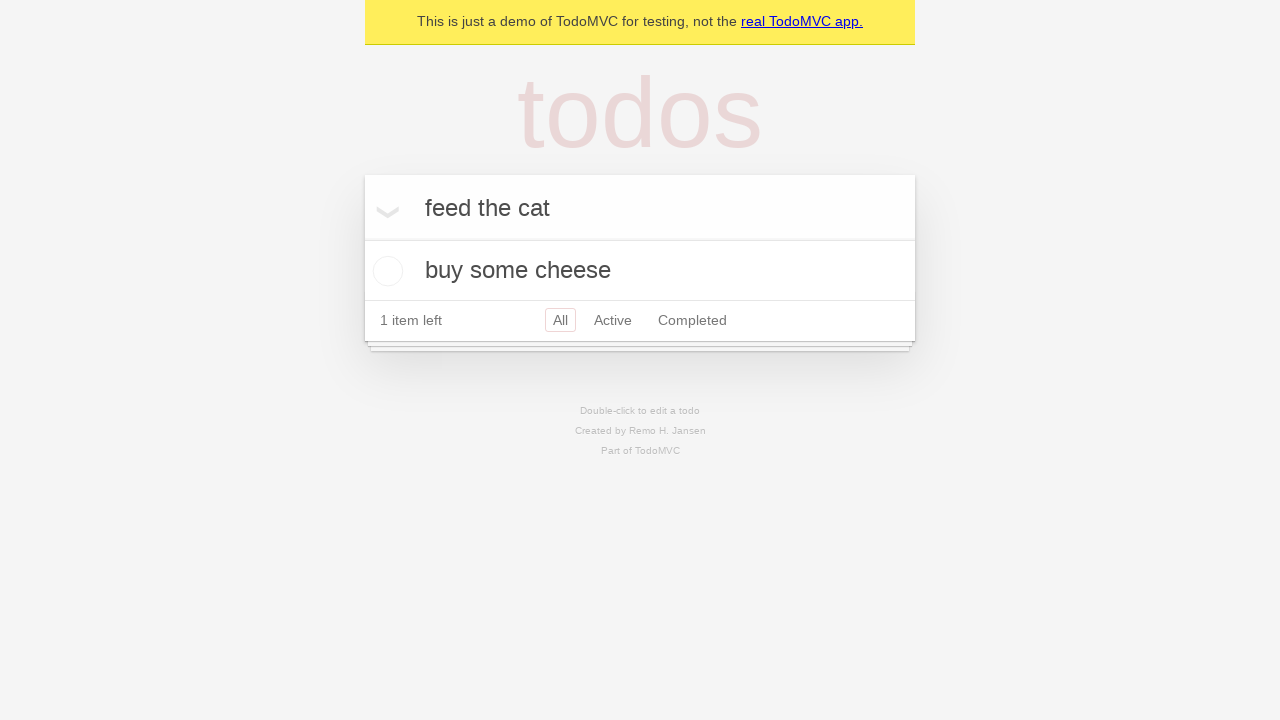

Pressed Enter to create second todo on internal:attr=[placeholder="What needs to be done?"i]
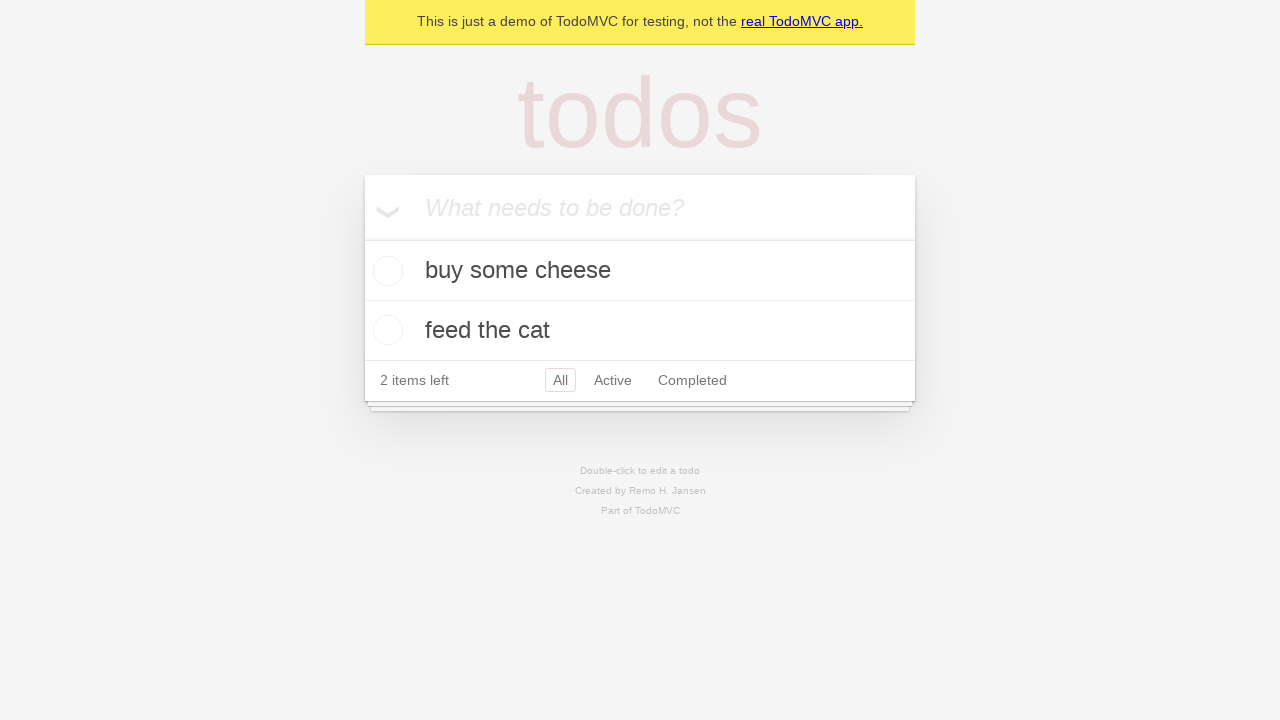

Filled input field with 'book a doctors appointment' on internal:attr=[placeholder="What needs to be done?"i]
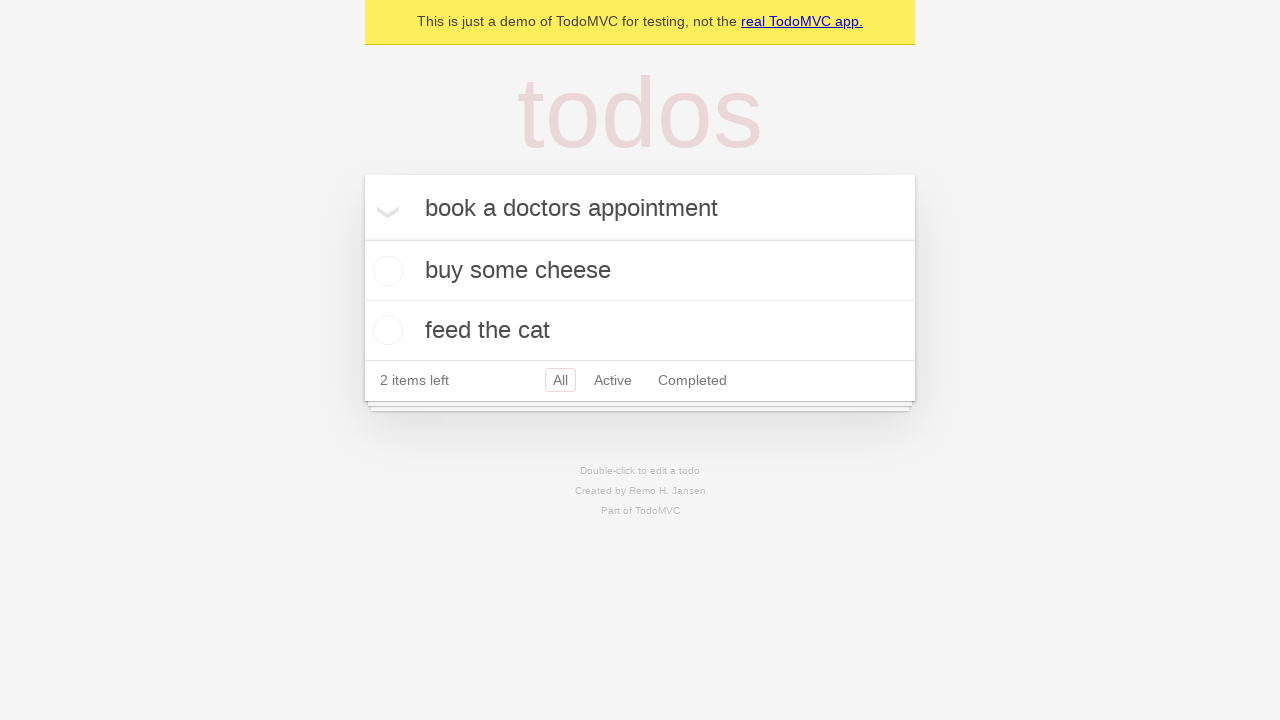

Pressed Enter to create third todo on internal:attr=[placeholder="What needs to be done?"i]
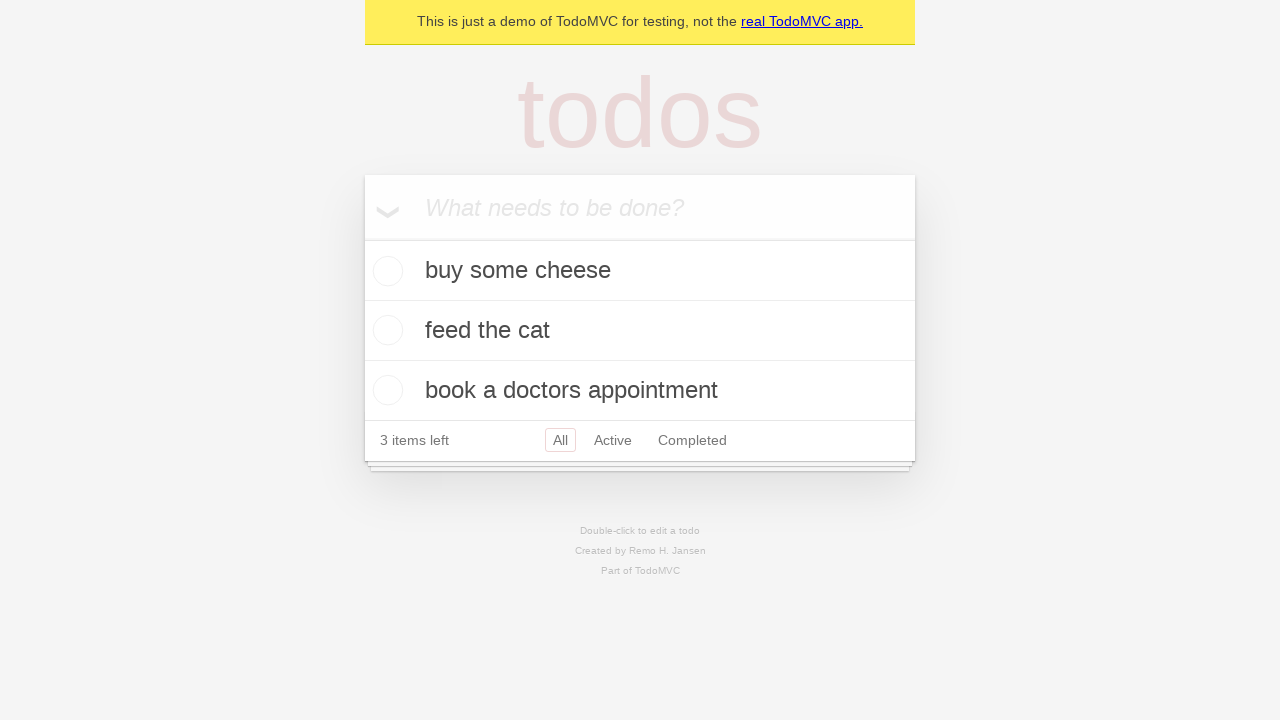

Double-clicked second todo item to enter edit mode at (640, 331) on internal:testid=[data-testid="todo-item"s] >> nth=1
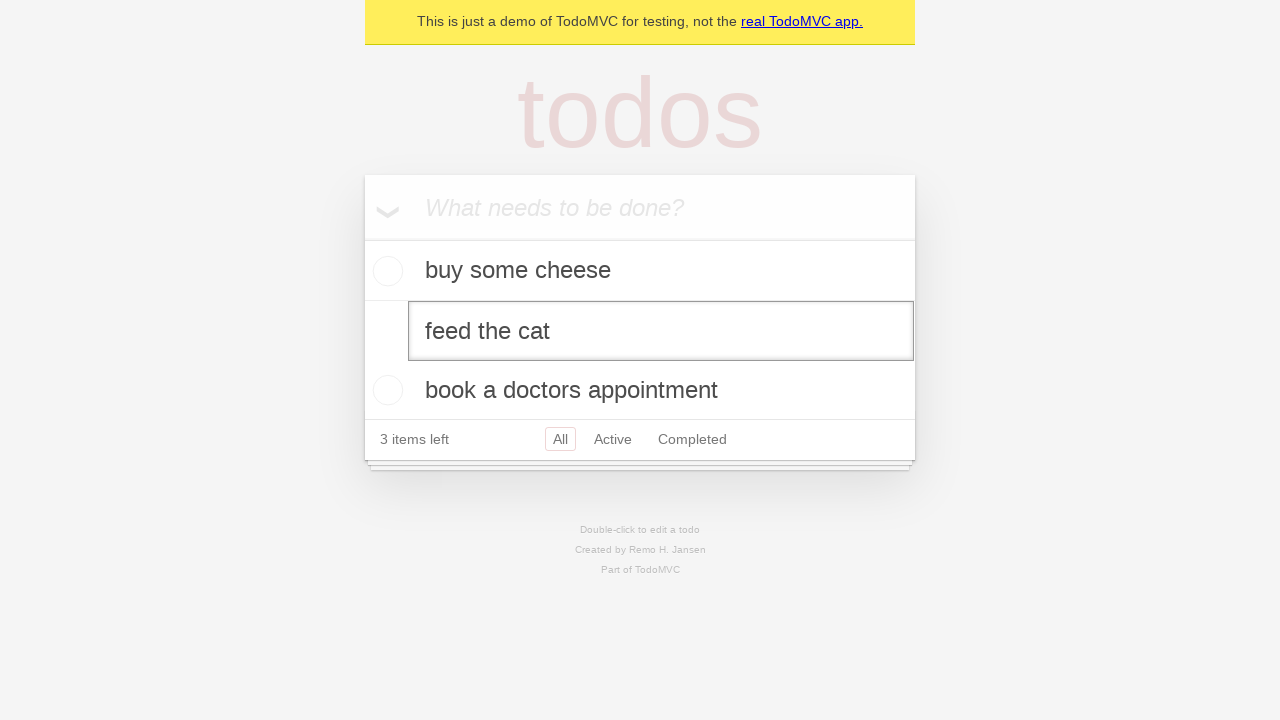

Filled edit textbox with 'buy some sausages' on internal:testid=[data-testid="todo-item"s] >> nth=1 >> internal:role=textbox[nam
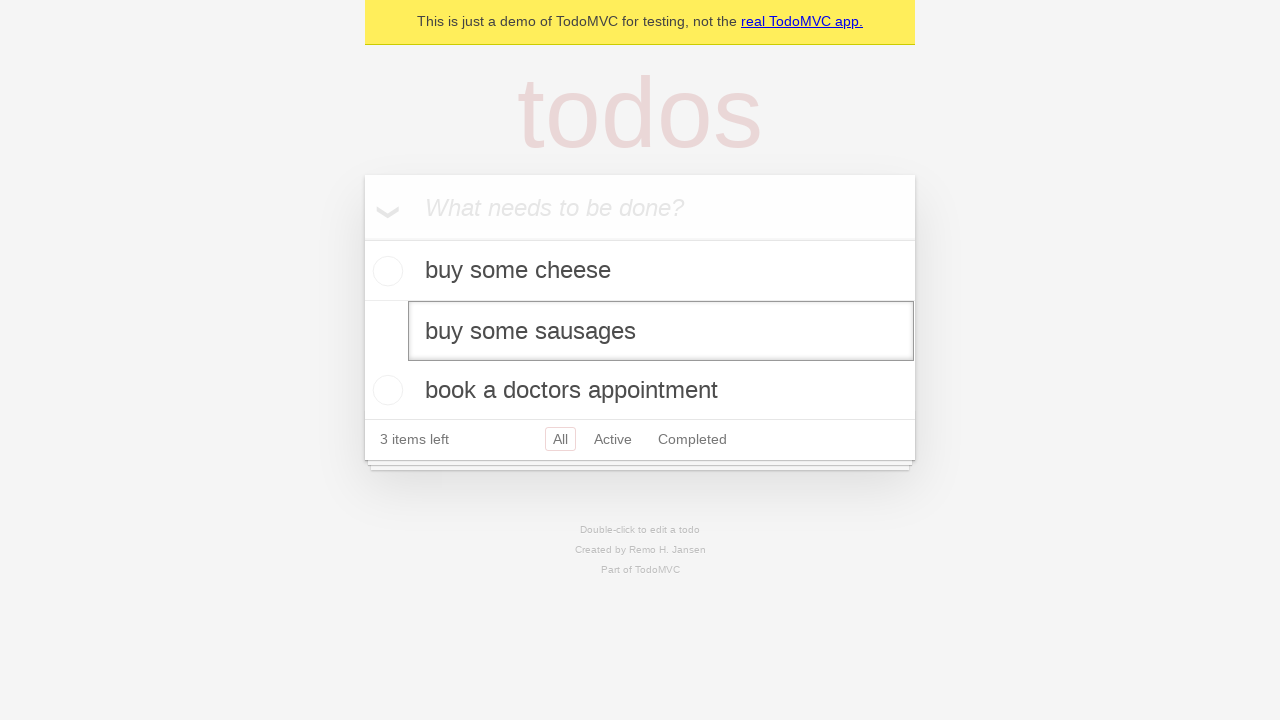

Dispatched blur event to save todo edit
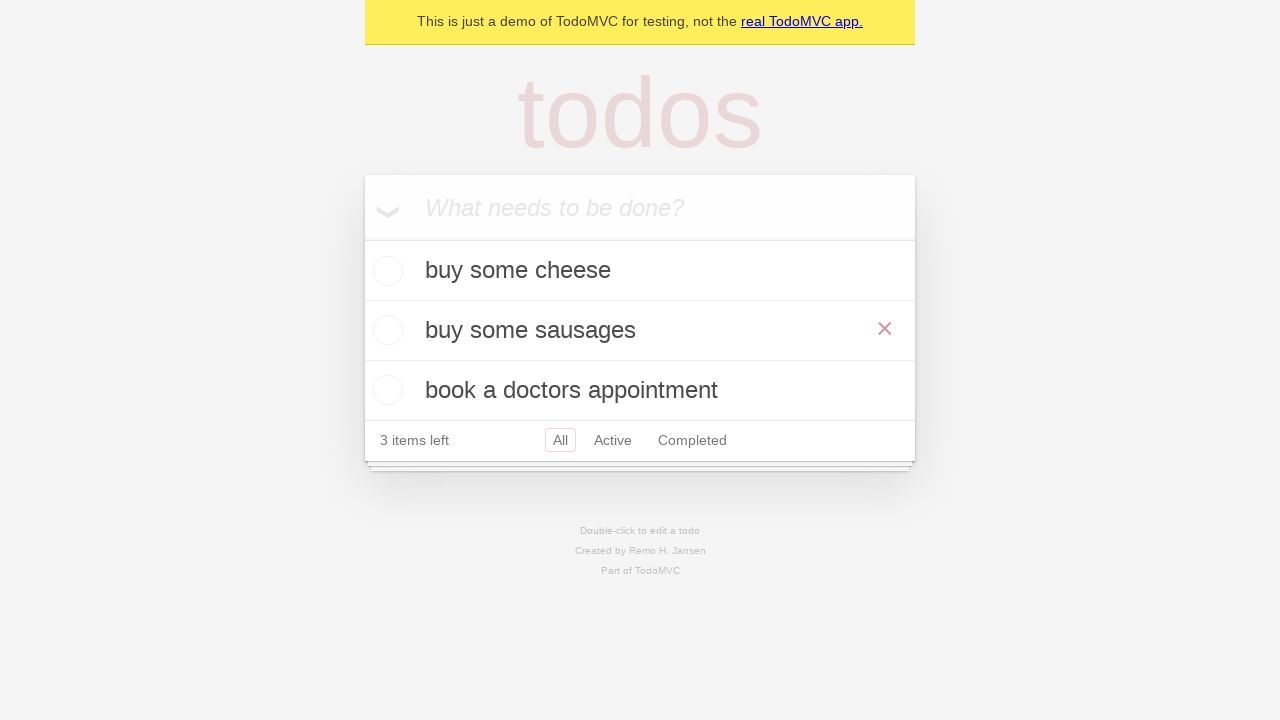

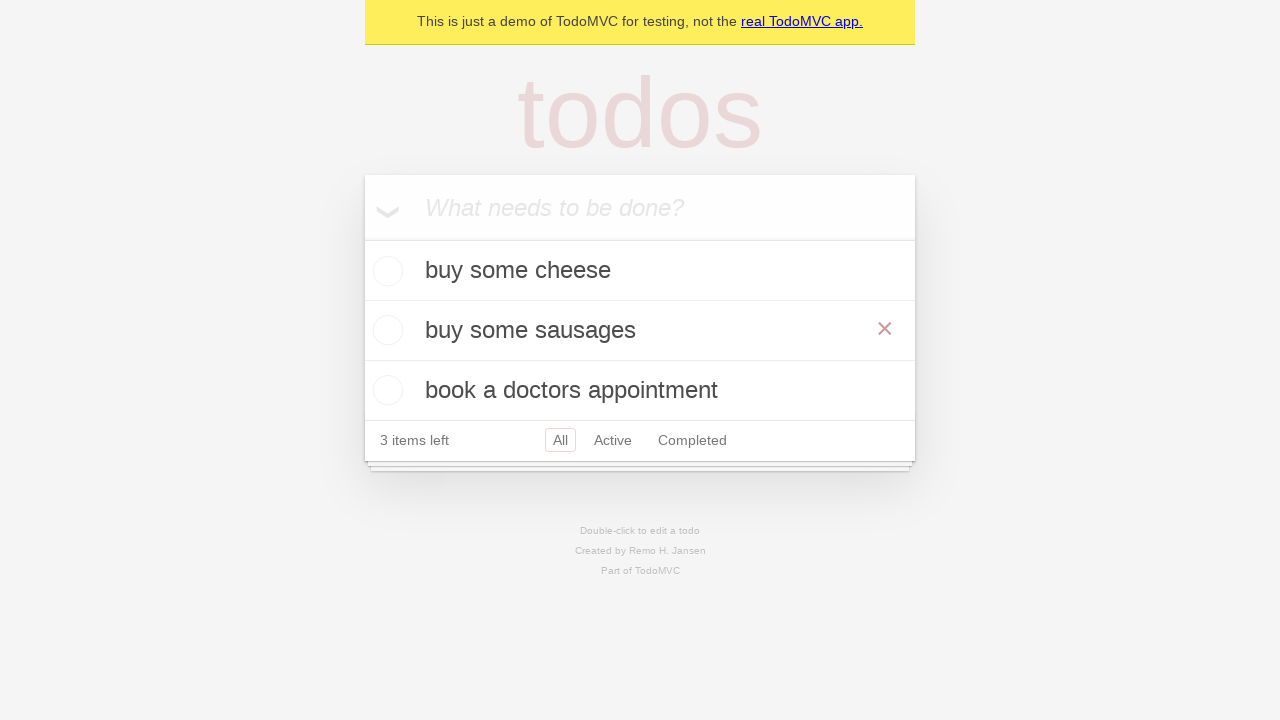